Tests handling a JavaScript prompt dialog by entering text and accepting it

Starting URL: https://demo.automationtesting.in/Alerts.html

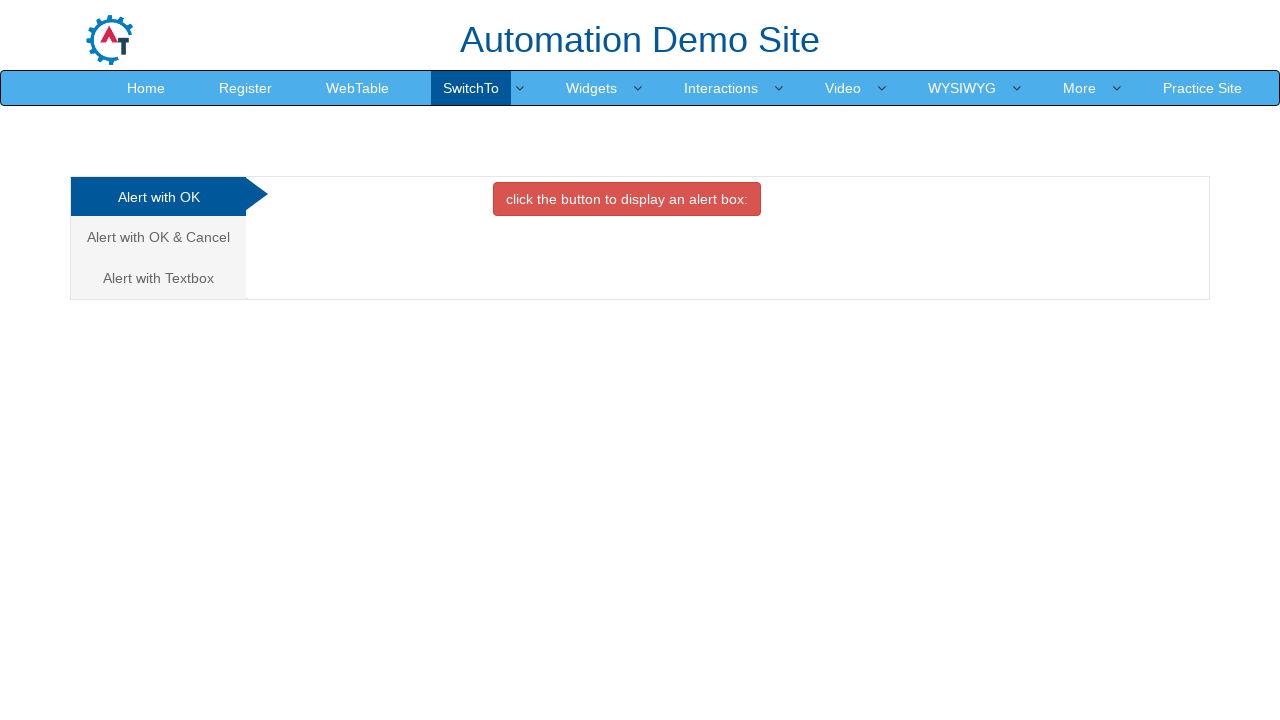

Set up dialog handler to accept prompt with test data
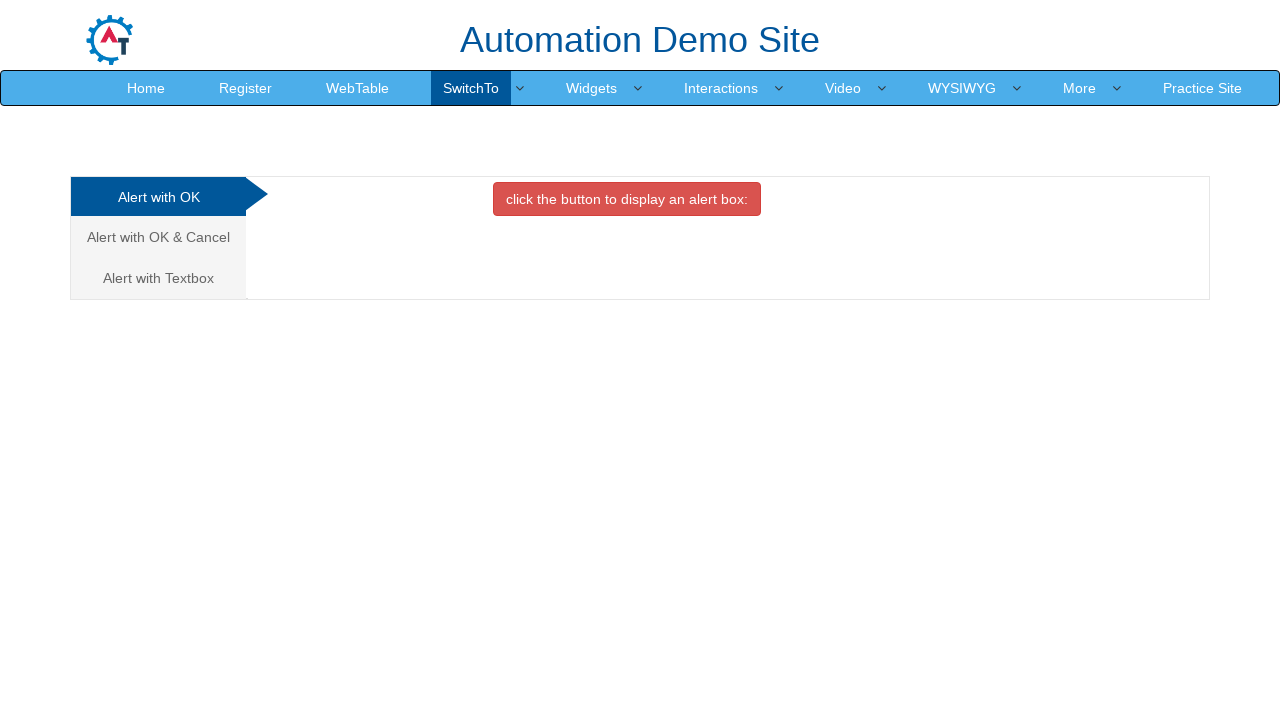

Clicked on the third tab (Alert with Textbox) at (158, 278) on xpath=/html/body/div[1]/div/div/div/div[1]/ul/li[3]/a
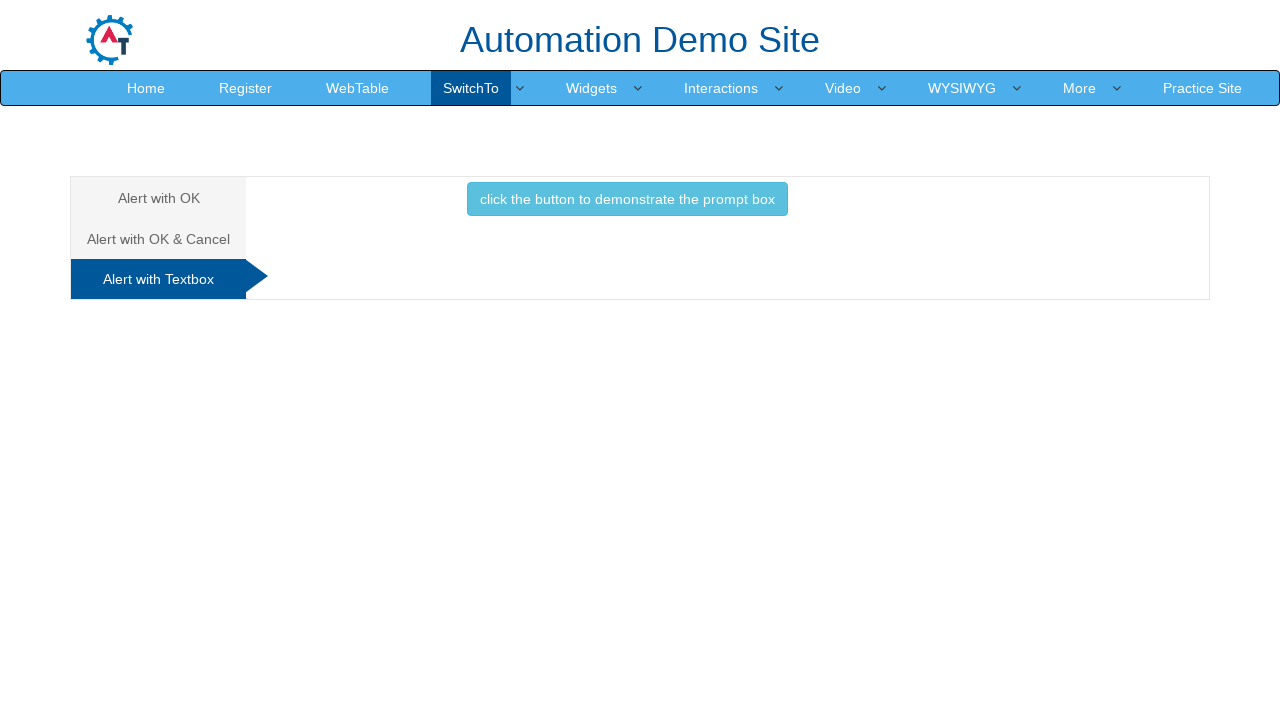

Clicked the button to trigger prompt dialog at (627, 199) on xpath=/html/body/div[1]/div/div/div/div[2]/div[3]/button
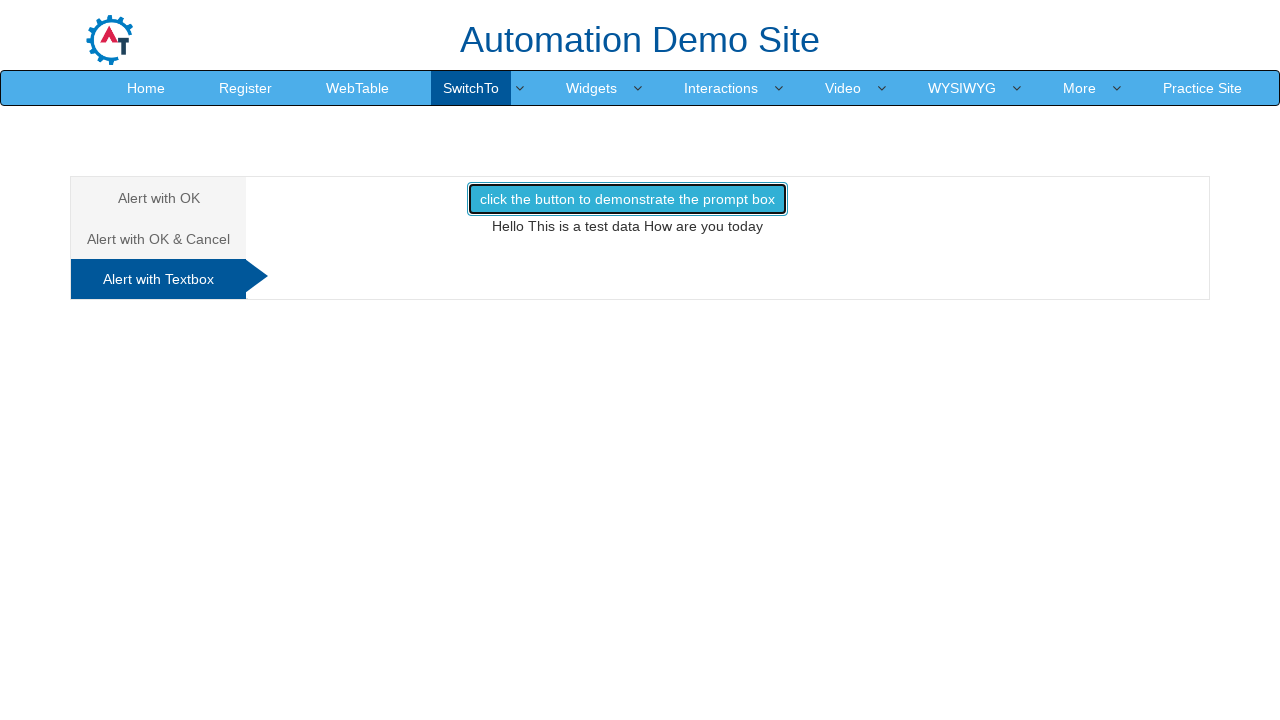

Waited 500ms for alert handling to complete
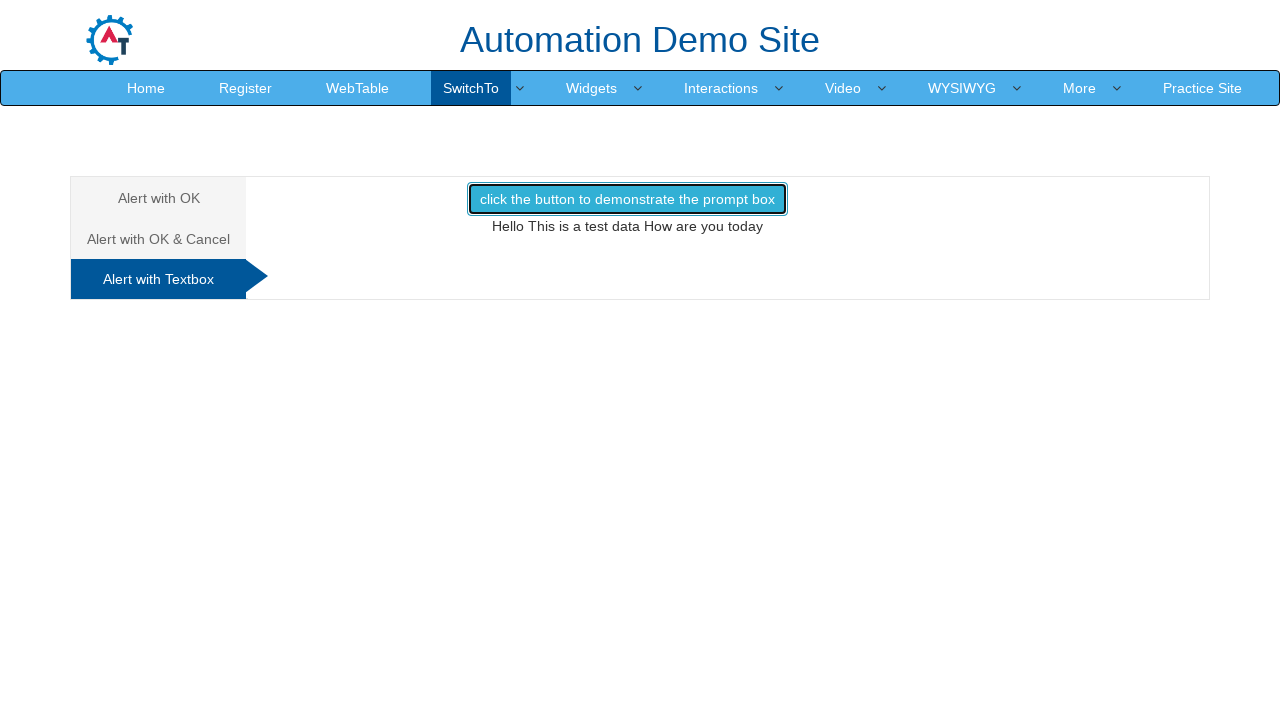

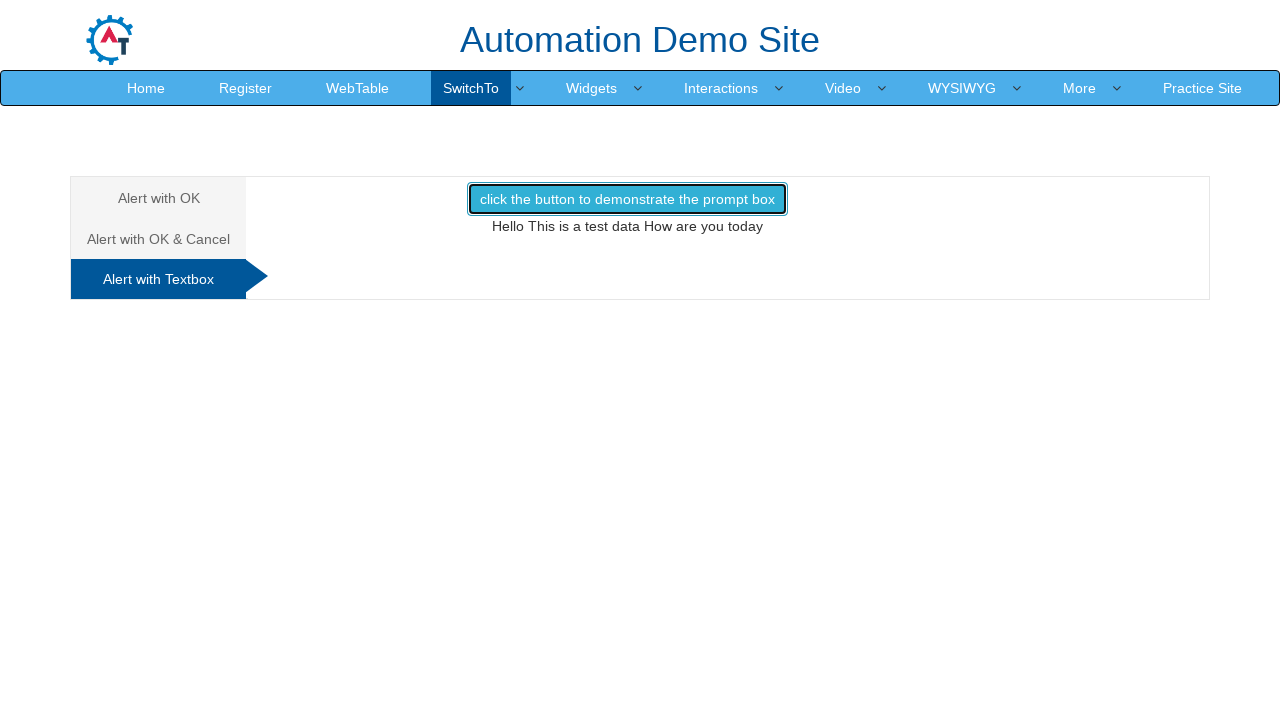